Tests dropdown selection functionality on OrangeHRM trial signup form by selecting country value using different methods

Starting URL: https://www.orangehrm.com/orangehrm-30-day-trial/

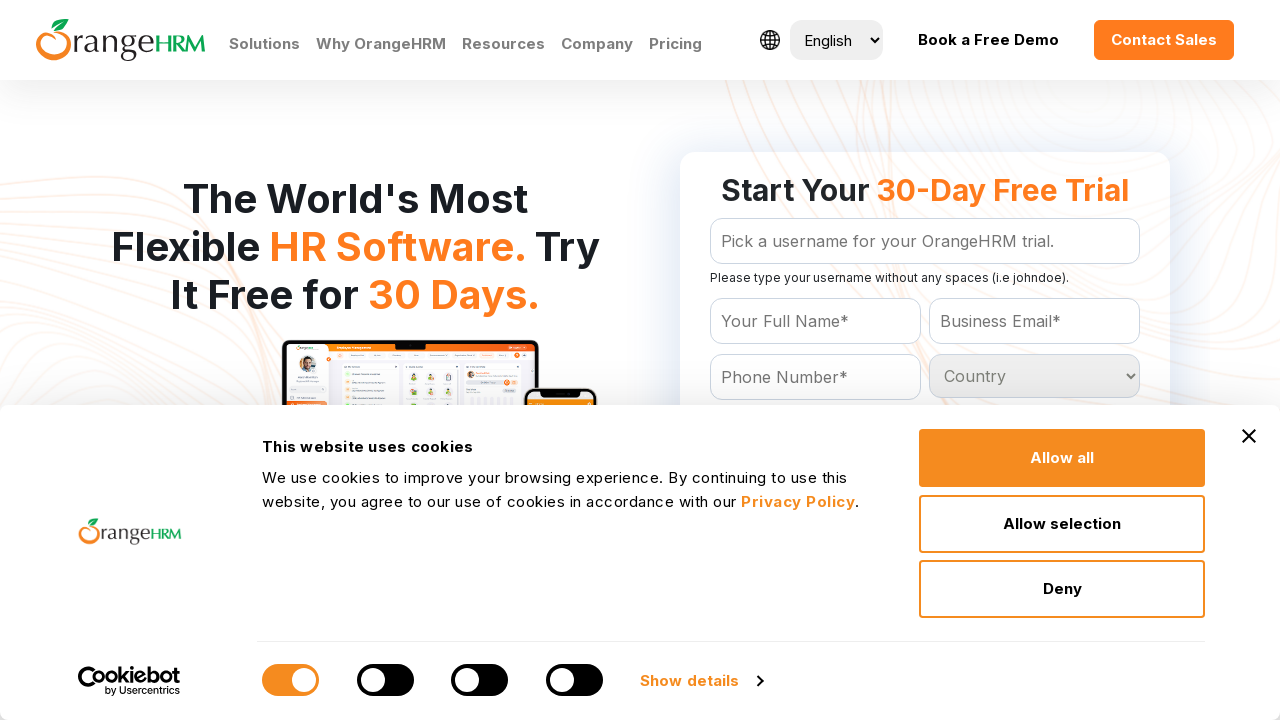

Waited for country dropdown to be available
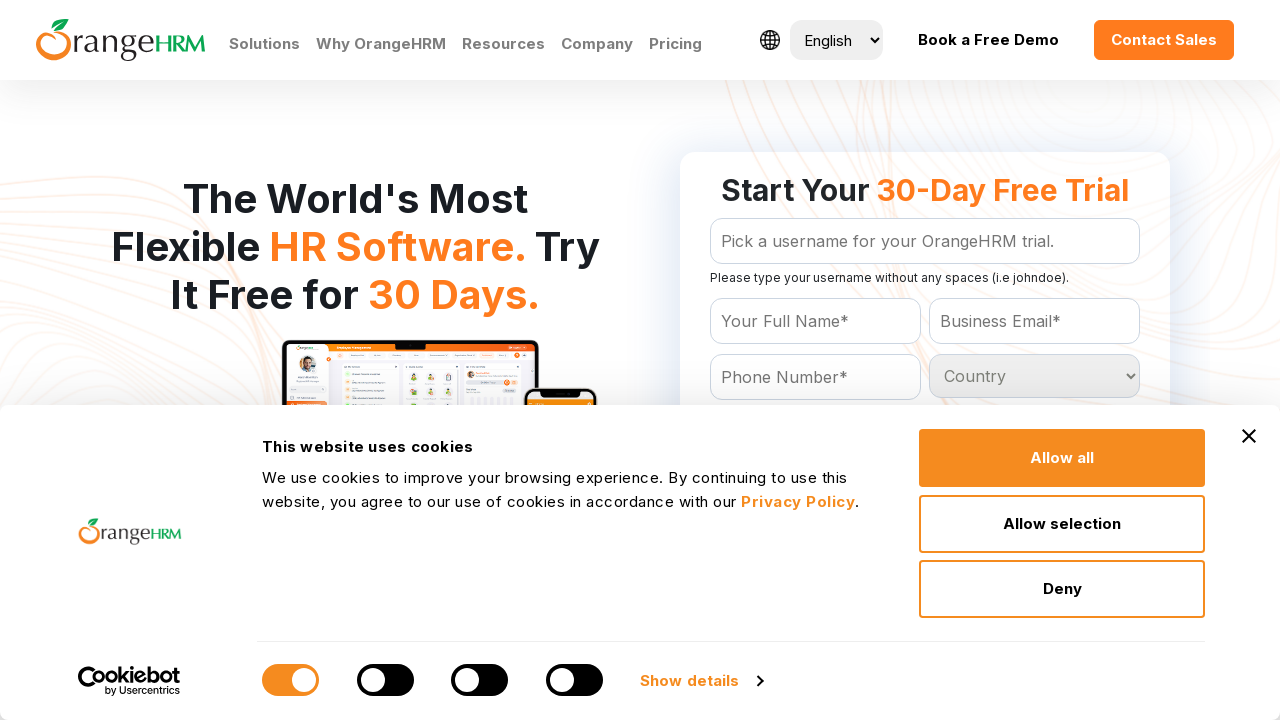

Selected India from country dropdown using label on select[name='Country']
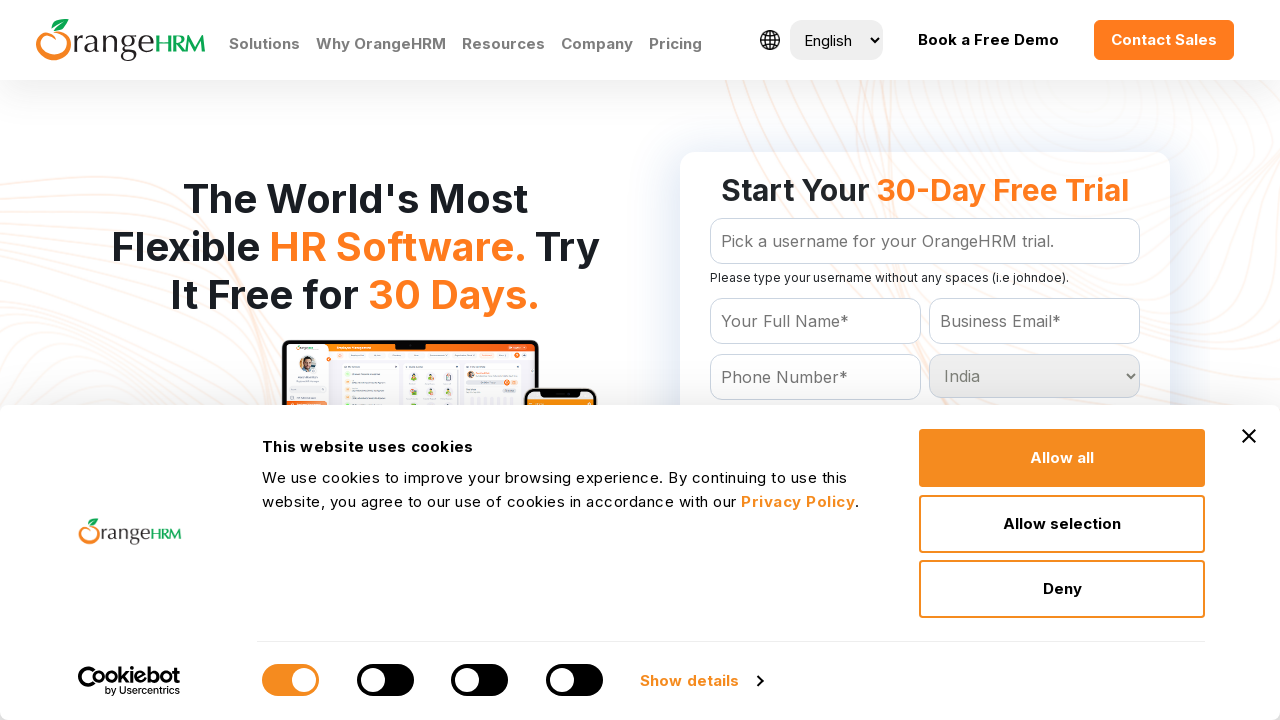

Selected country dropdown option at index 5 on select[name='Country']
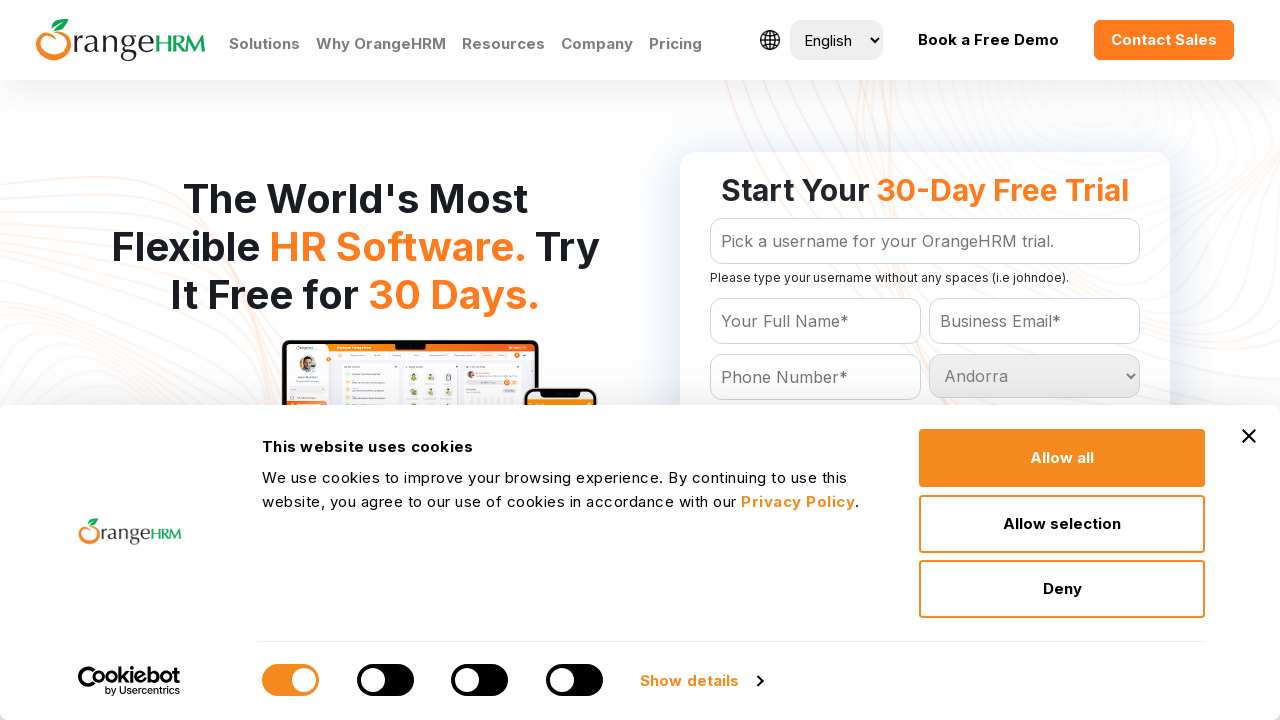

Selected India from country dropdown using value attribute on select[name='Country']
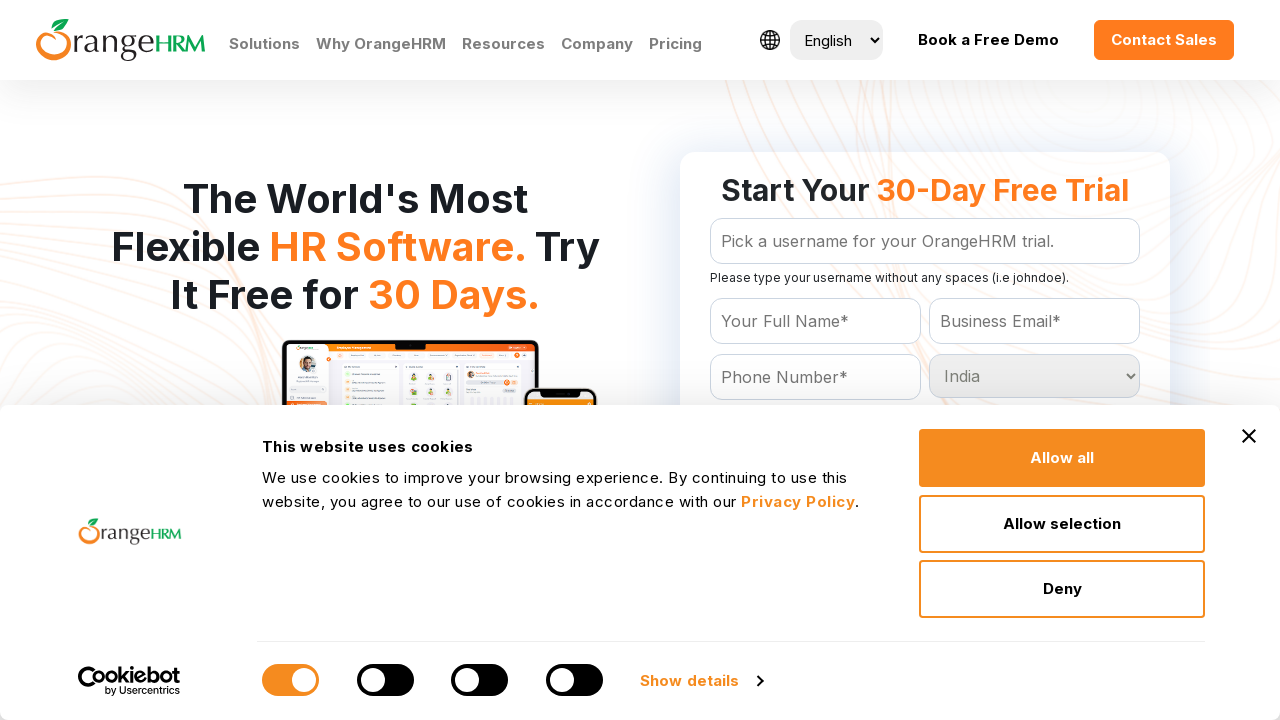

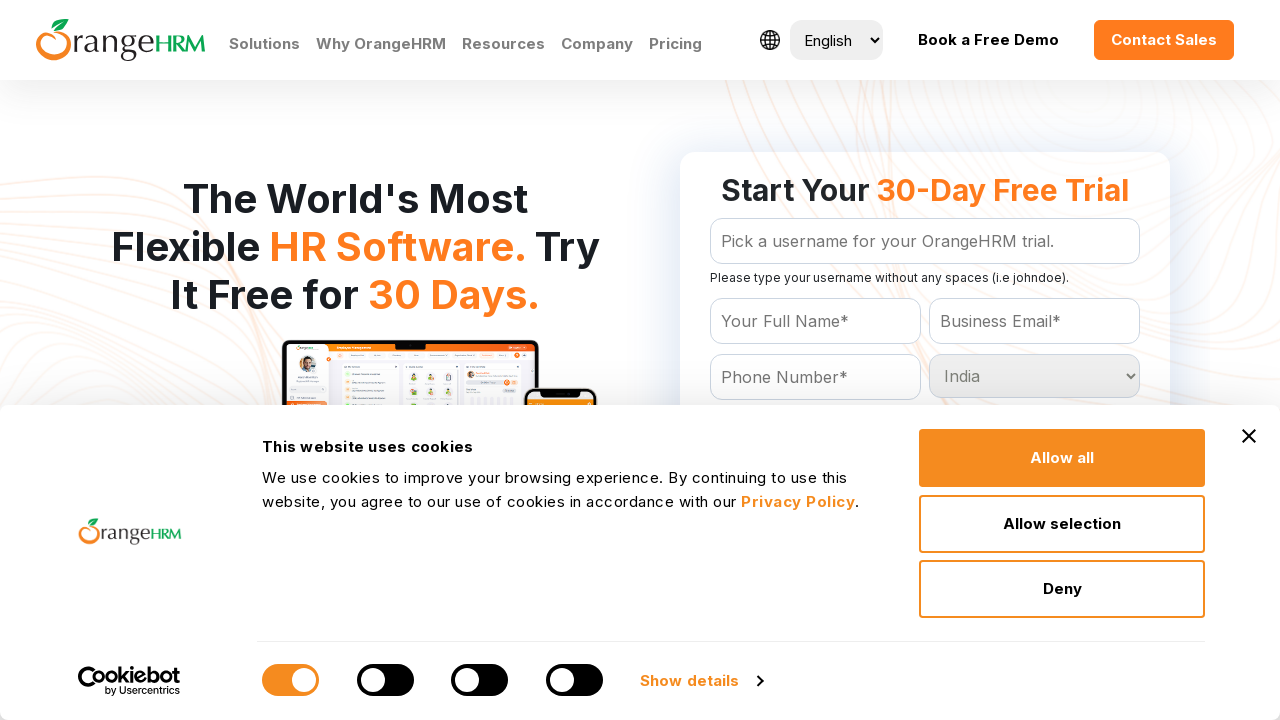